Navigates to the OrangeHRM demo page and clicks on the "OrangeHRM, Inc" footer link to visit the company website.

Starting URL: https://opensource-demo.orangehrmlive.com/

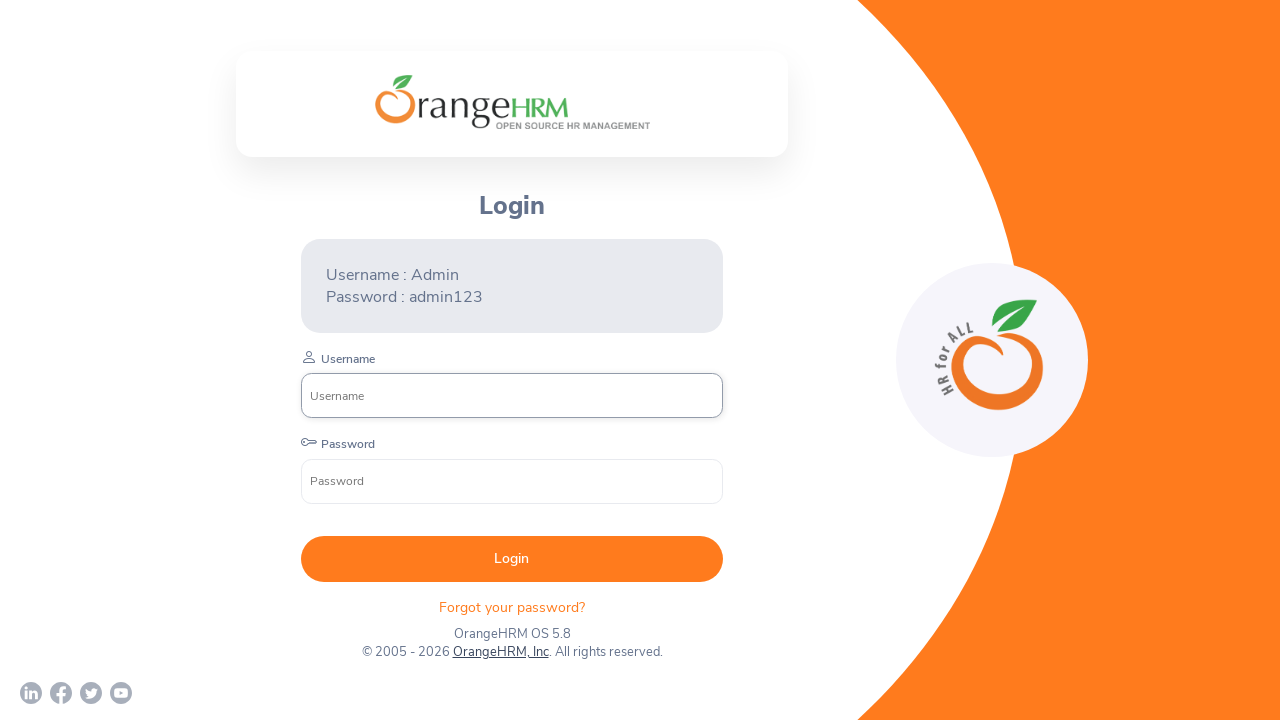

Navigated to OrangeHRM demo page
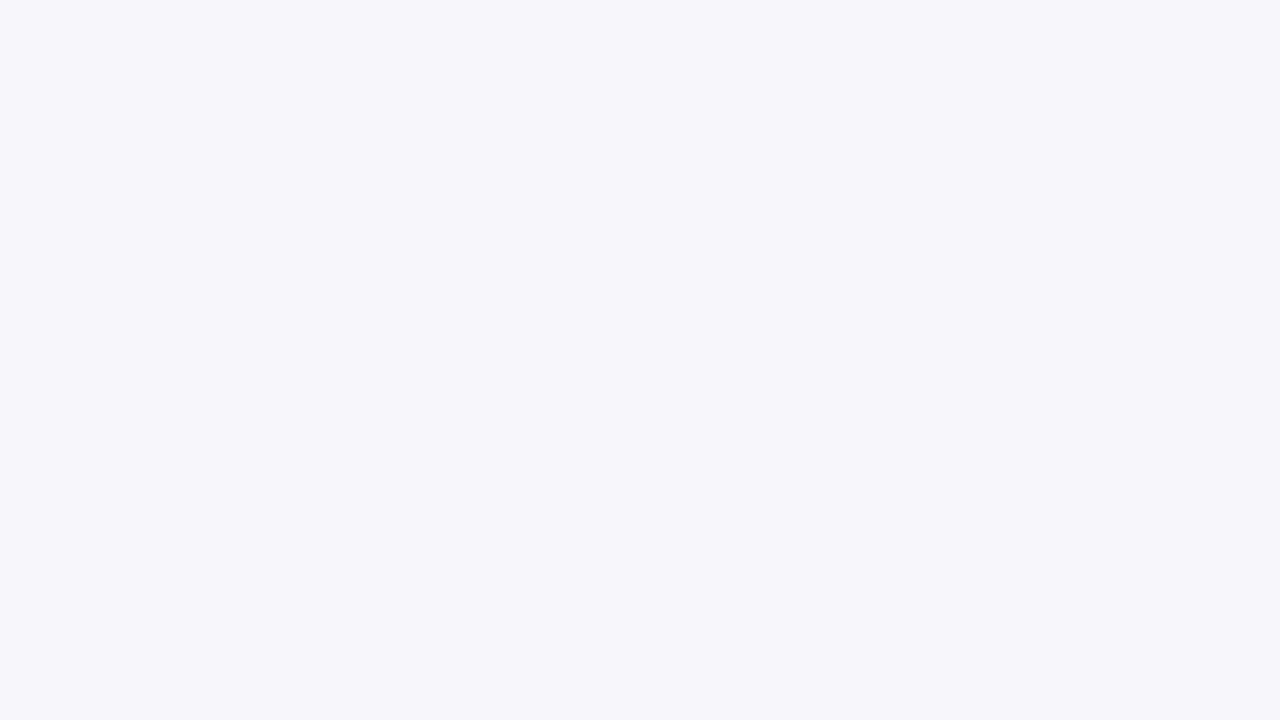

Clicked on 'OrangeHRM, Inc' footer link to visit company website at (500, 652) on text=OrangeHRM, Inc
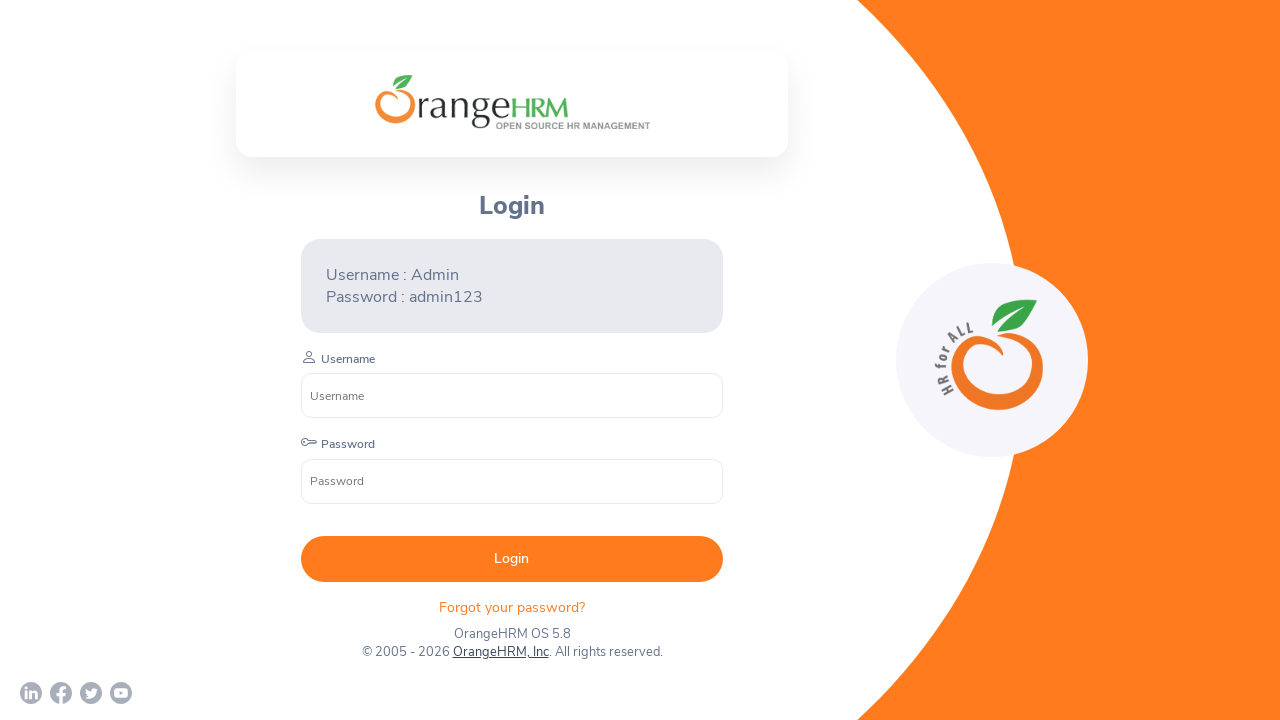

Page load completed after navigation
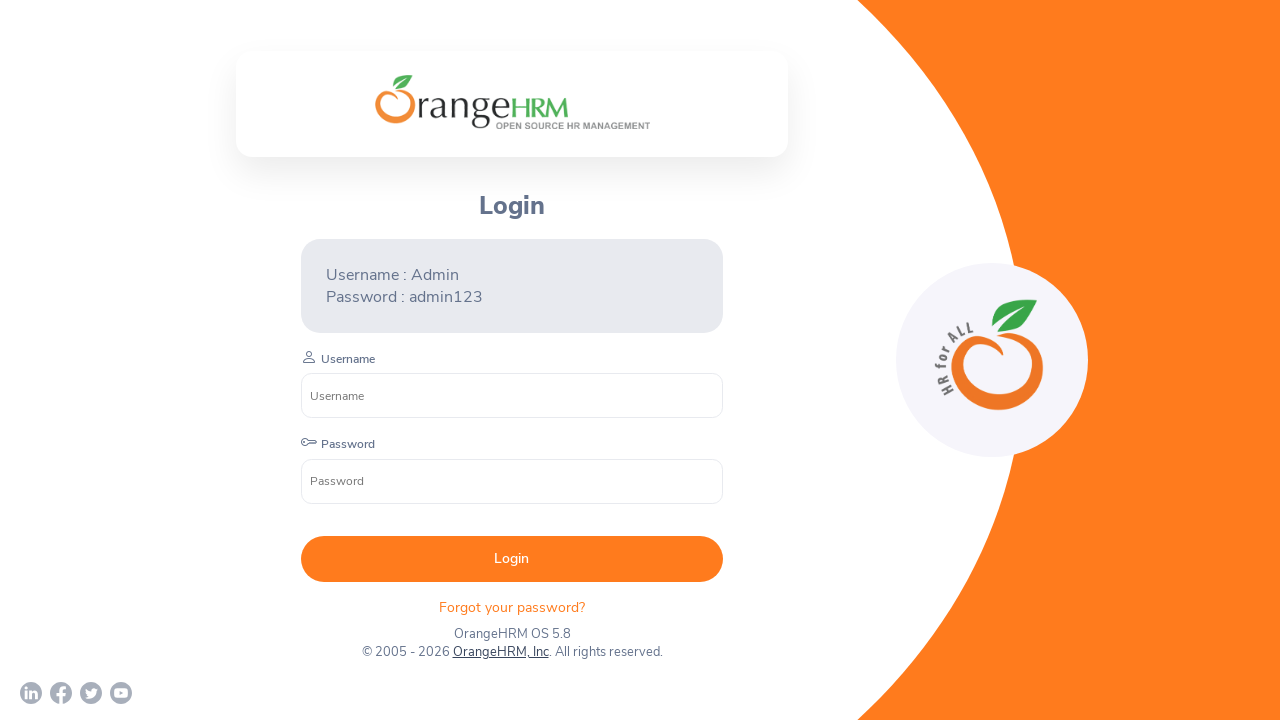

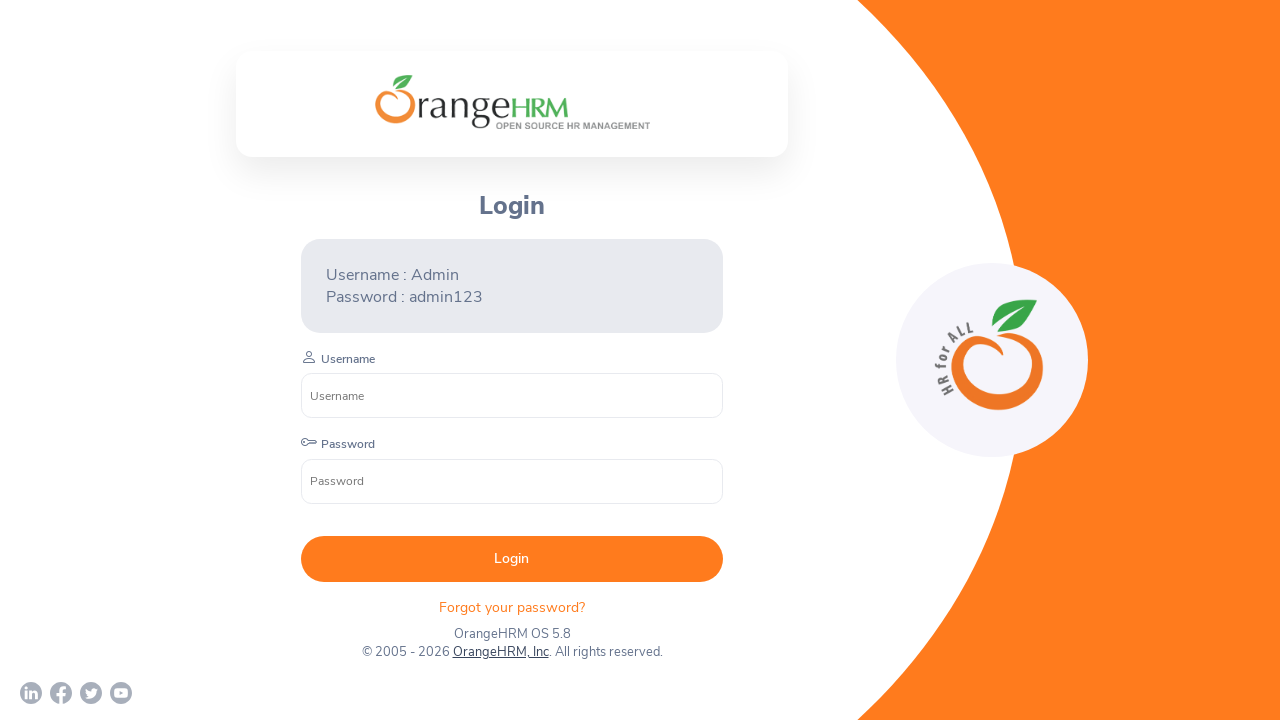